Navigates to Python.org and verifies that the event widget displays event times and names

Starting URL: https://www.python.org

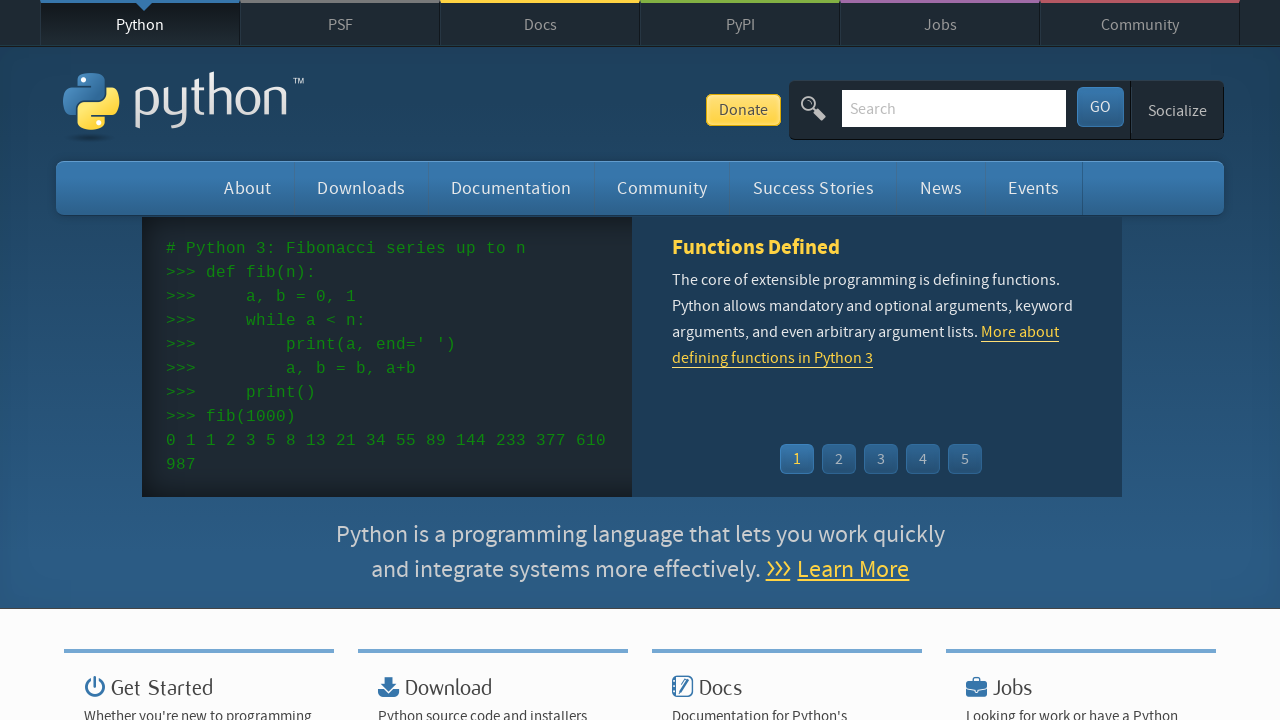

Navigated to https://www.python.org
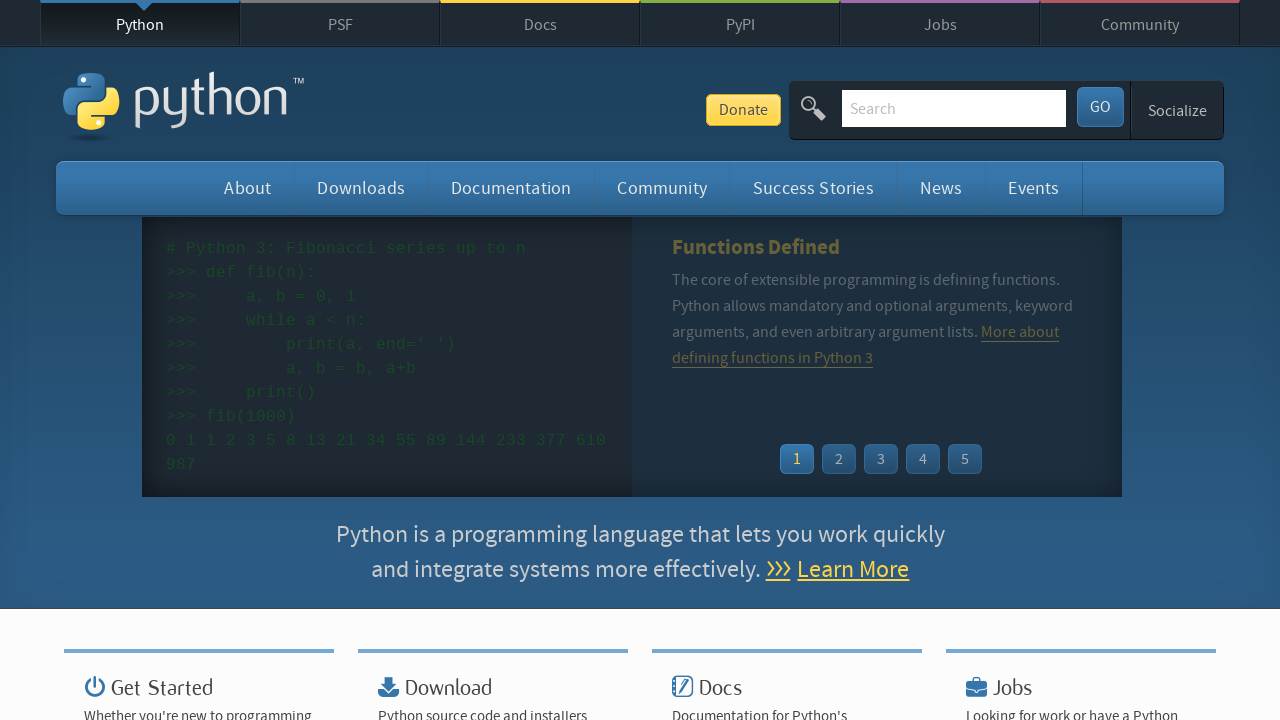

Event widget time elements loaded
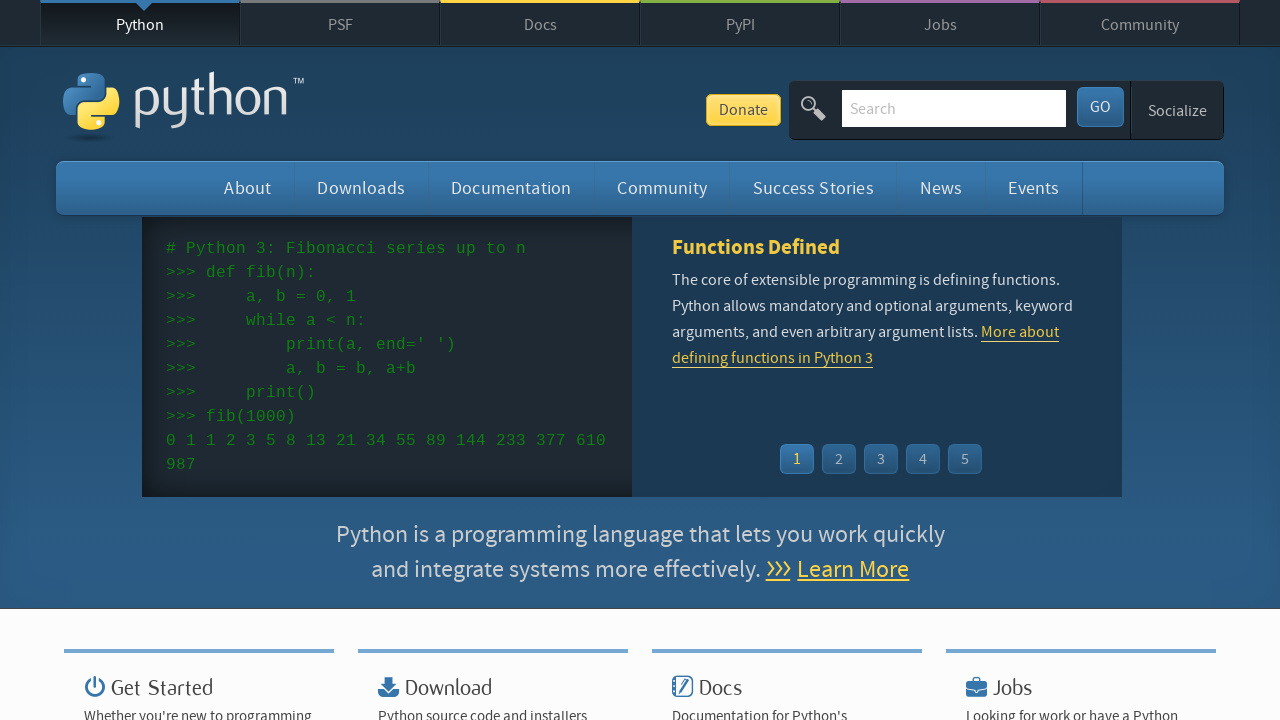

Event widget name links loaded
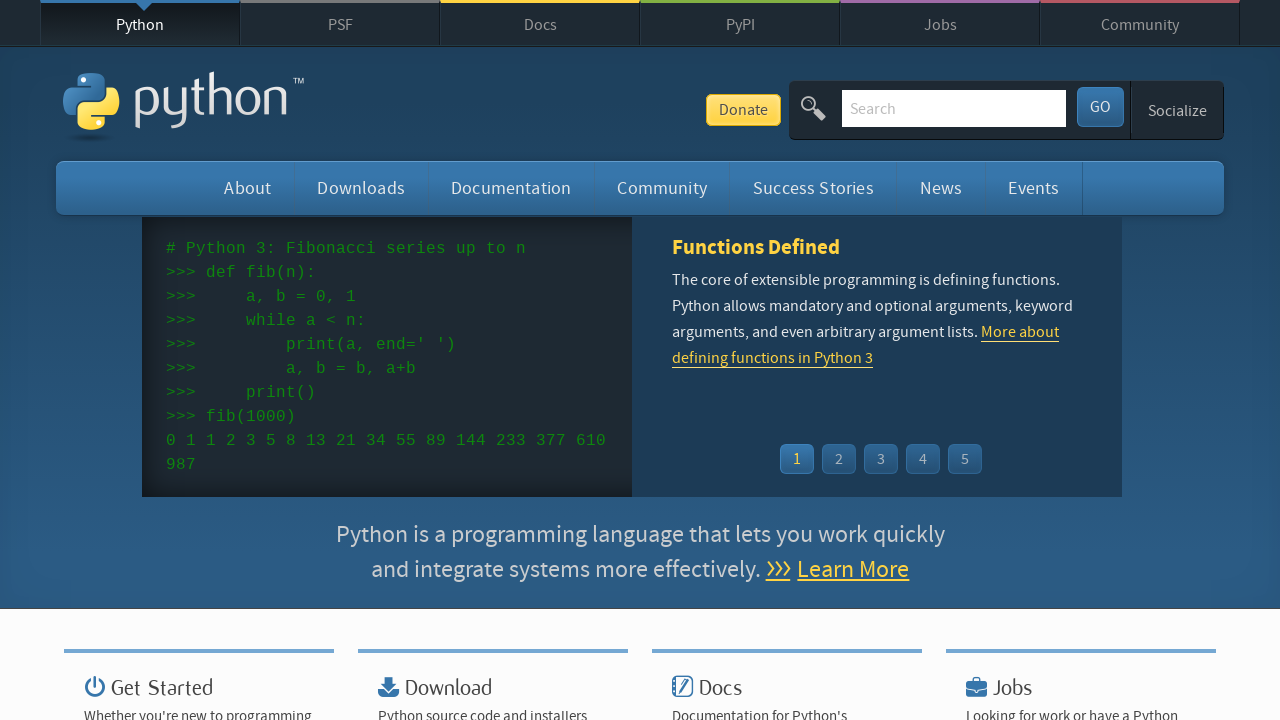

Located event time elements
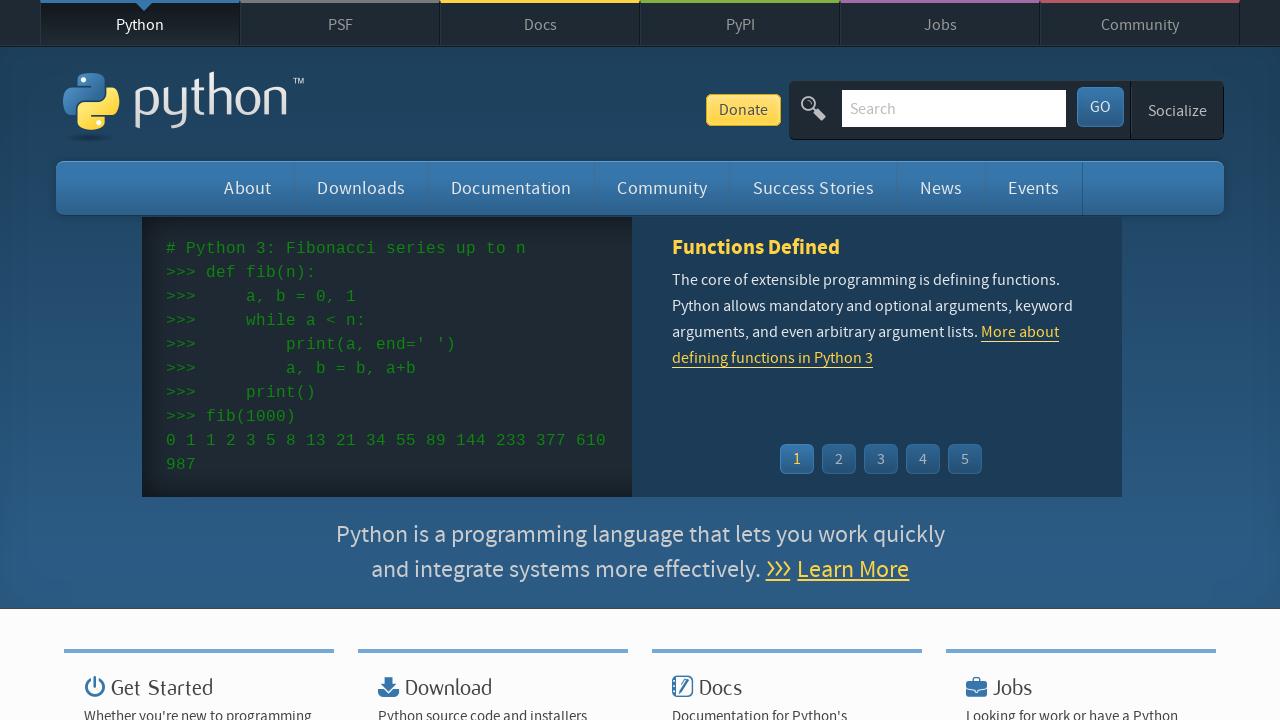

Located event name links
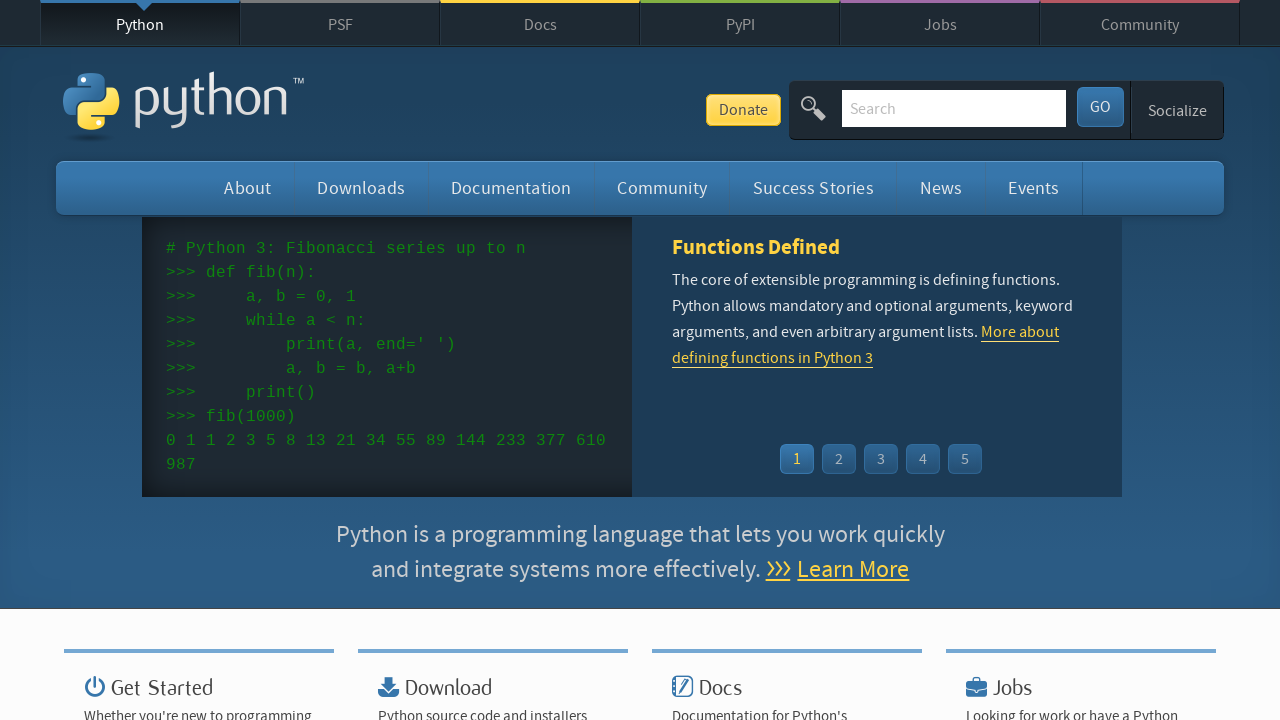

Verified that at least one event time is displayed
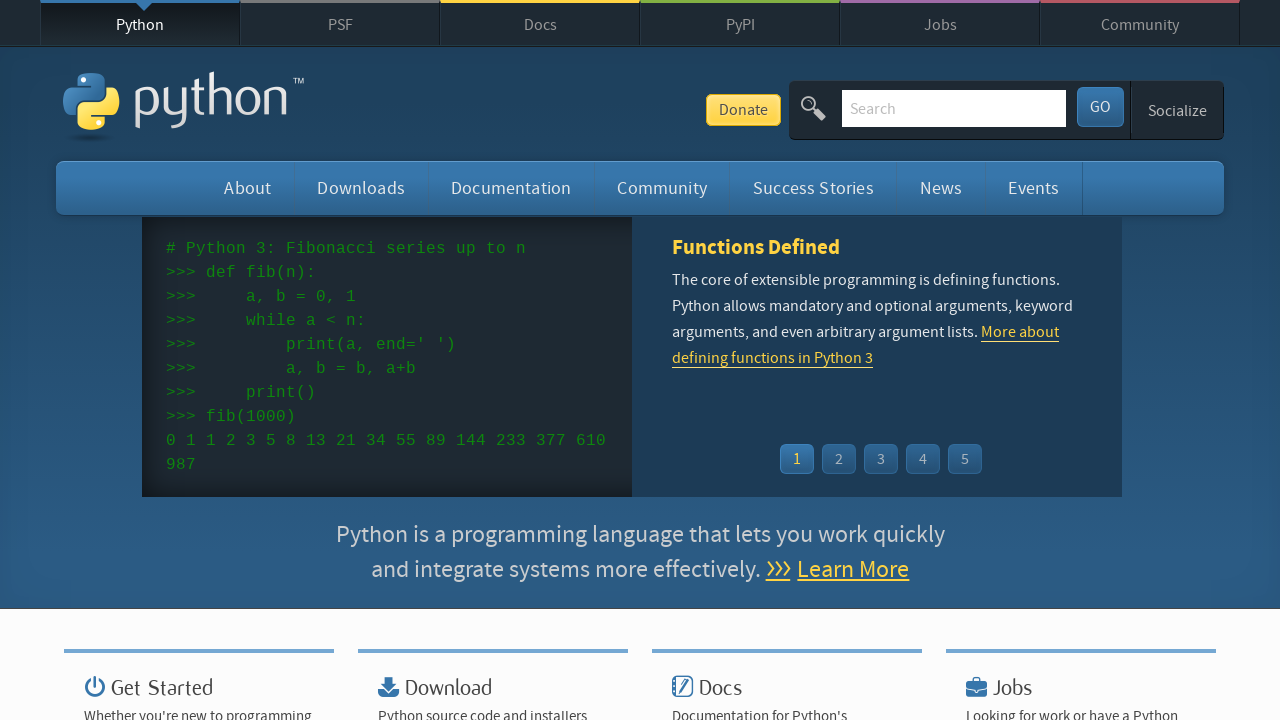

Verified that at least one event name is displayed
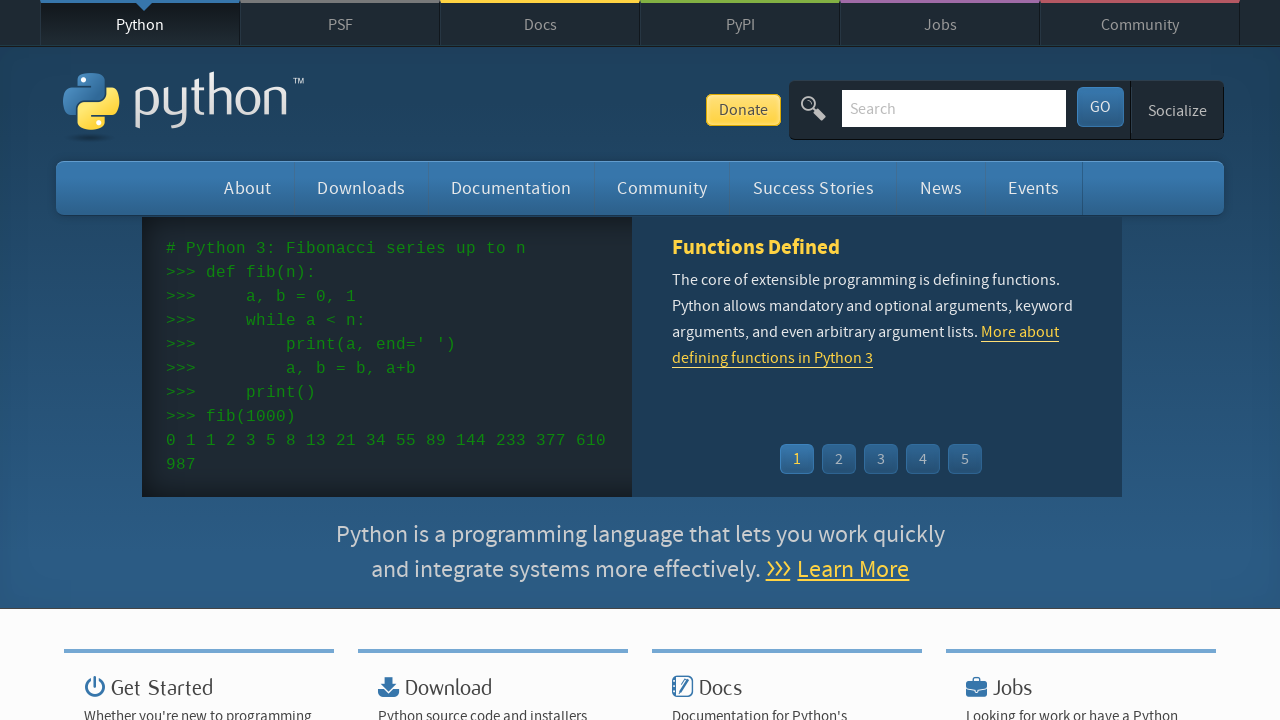

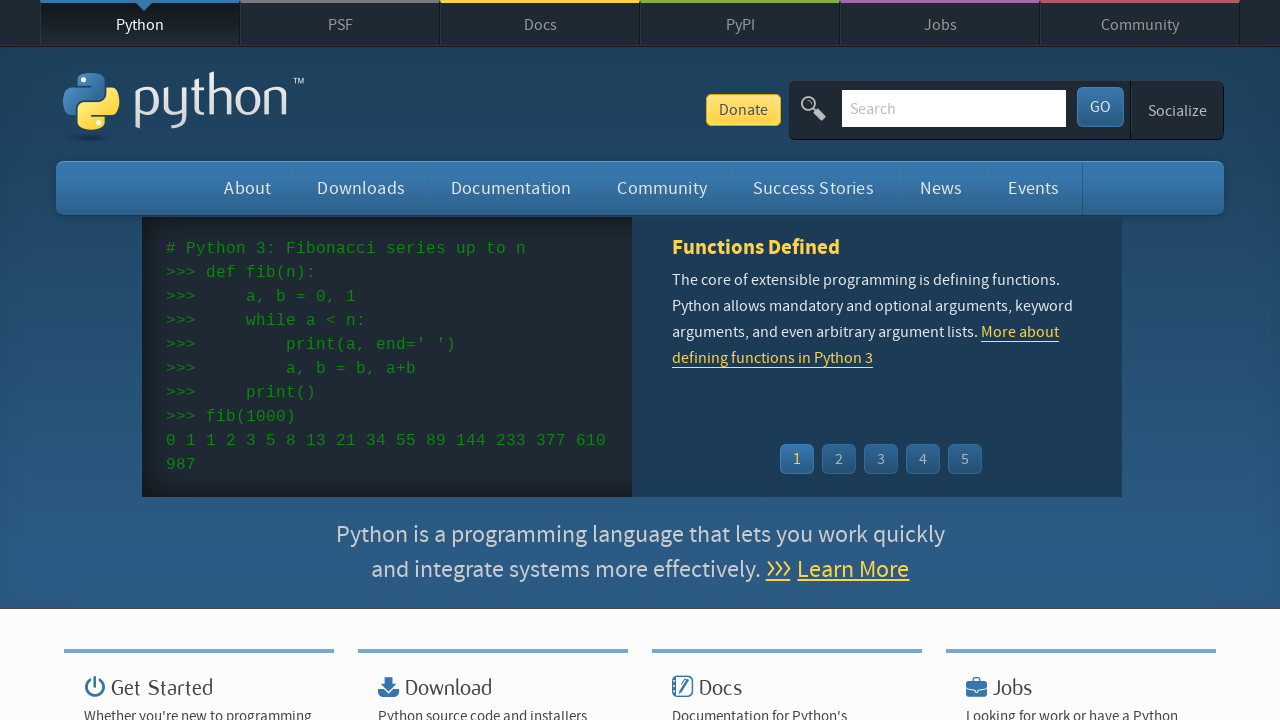